Tests tooltip functionality by hovering over a link element to trigger the tooltip display

Starting URL: https://demoqa.com/tool-tips

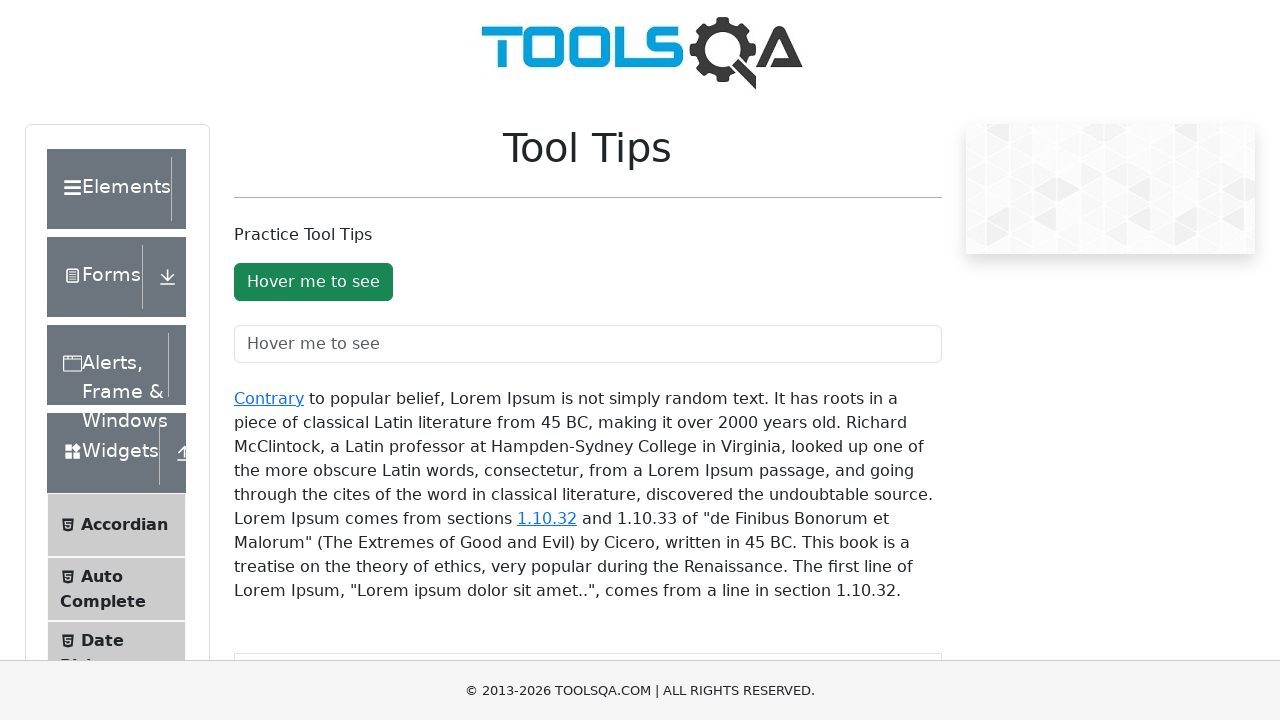

Located the 'Contrary' link element
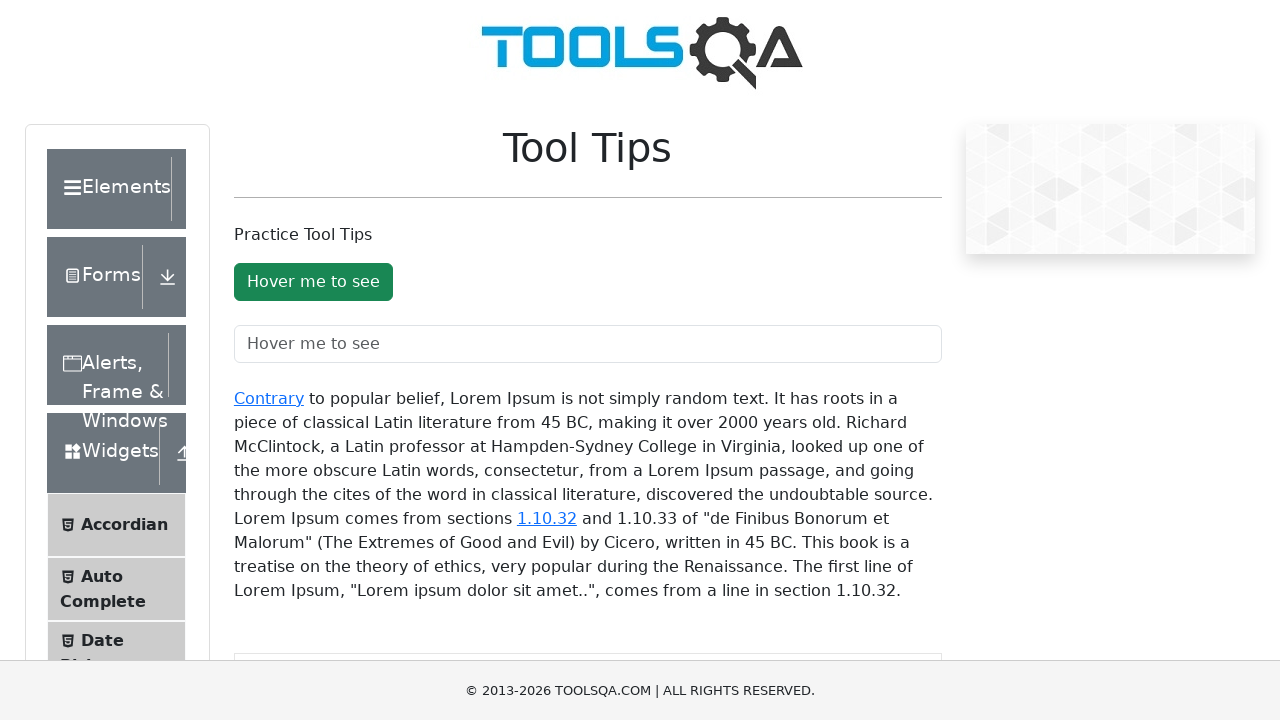

Hovered over the 'Contrary' link to trigger tooltip at (269, 398) on a:has-text('Contrary')
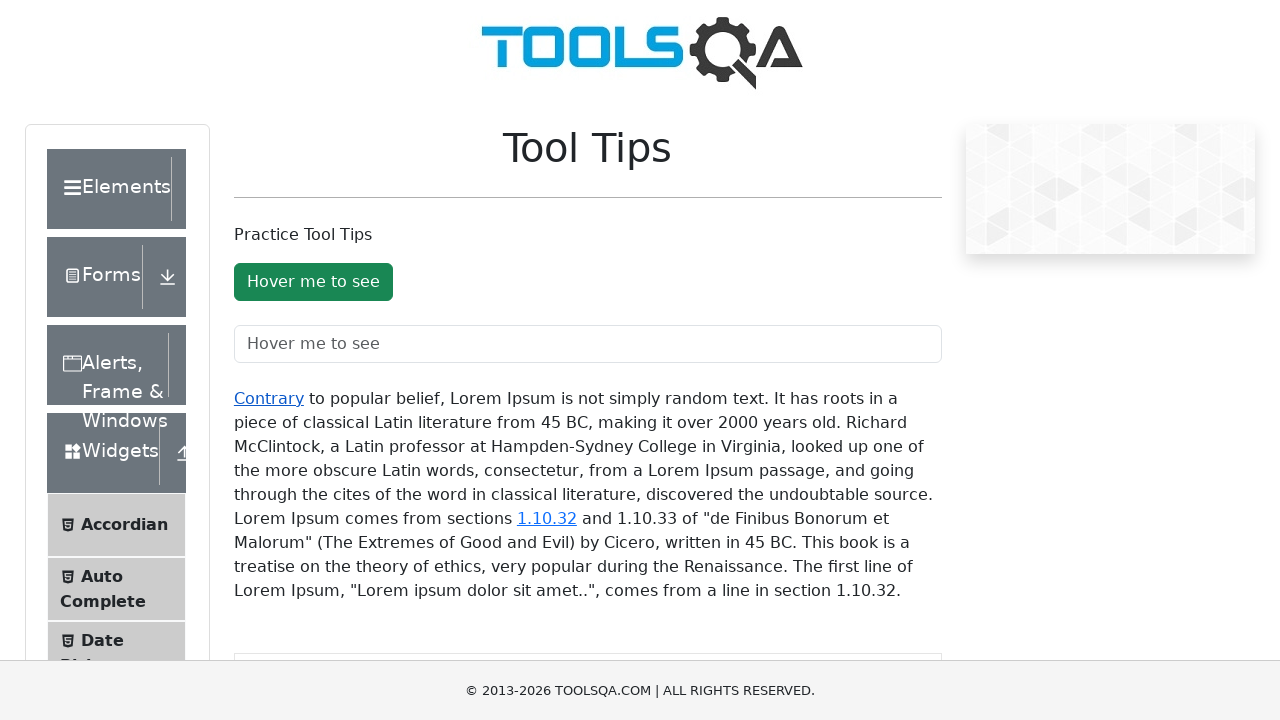

Waited 500ms for tooltip to appear
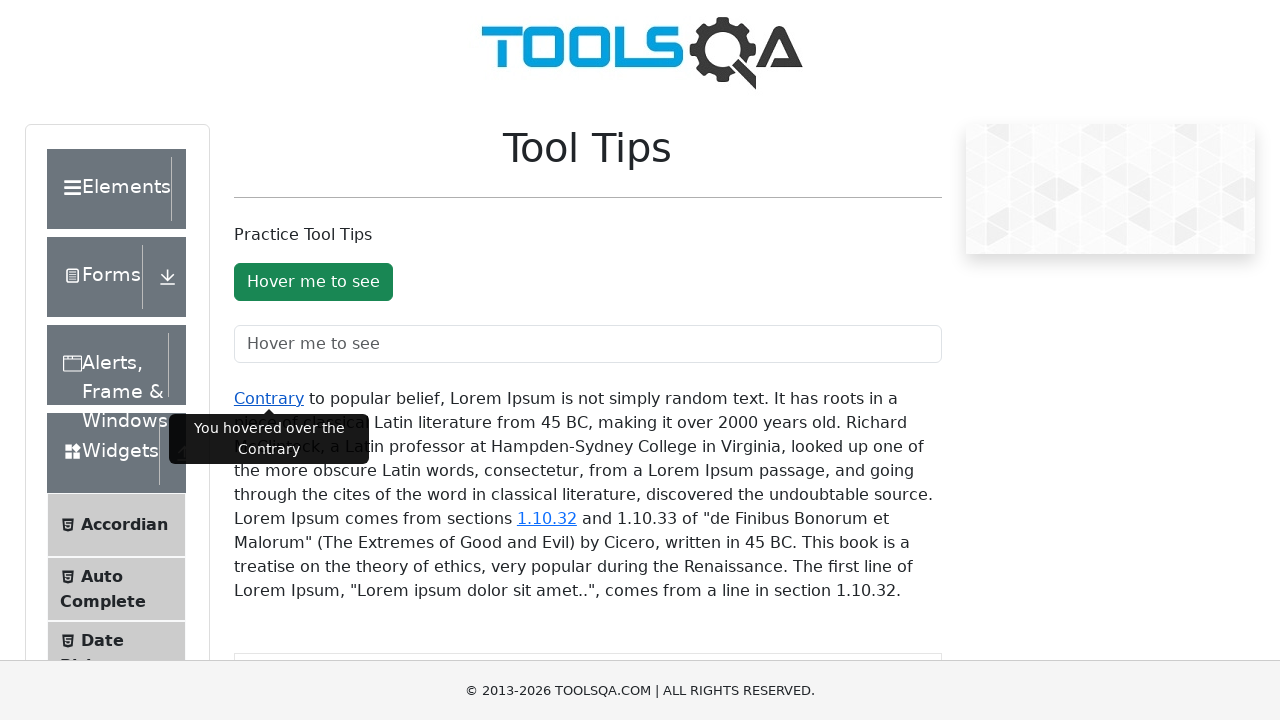

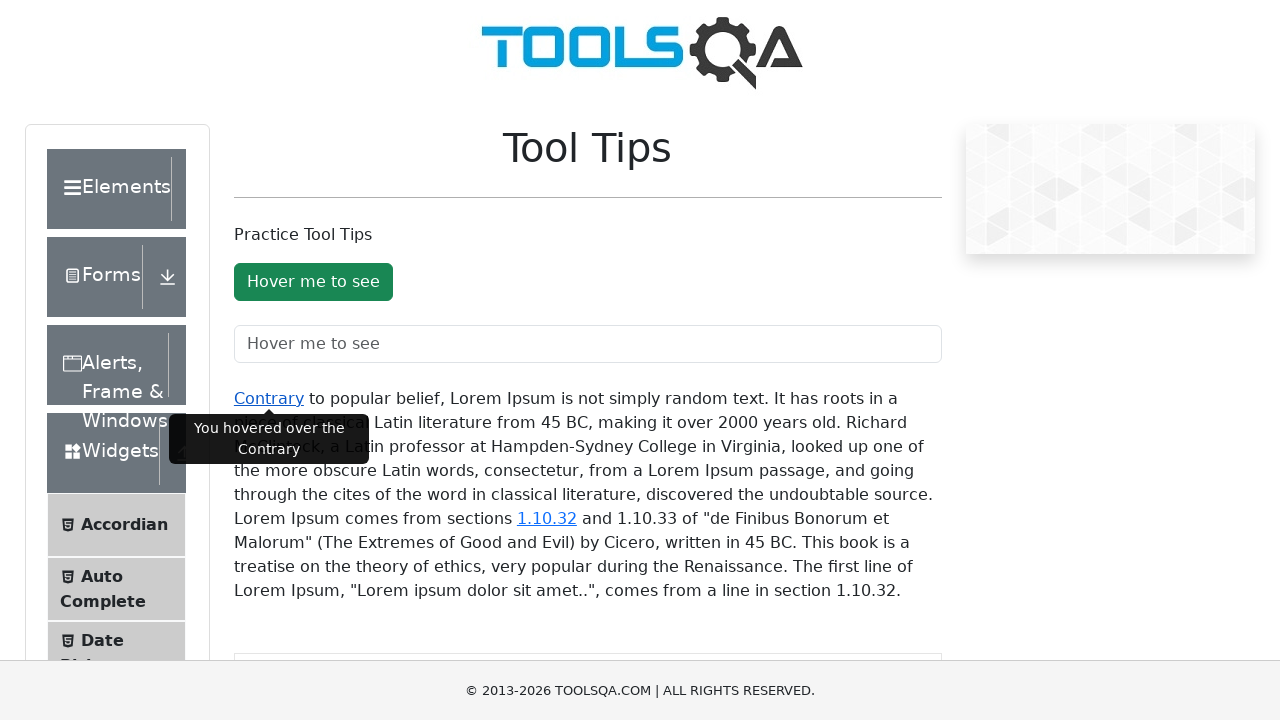